Tests confirm dialog dismissal by launching it and dismissing it

Starting URL: https://bonigarcia.dev/selenium-webdriver-java/

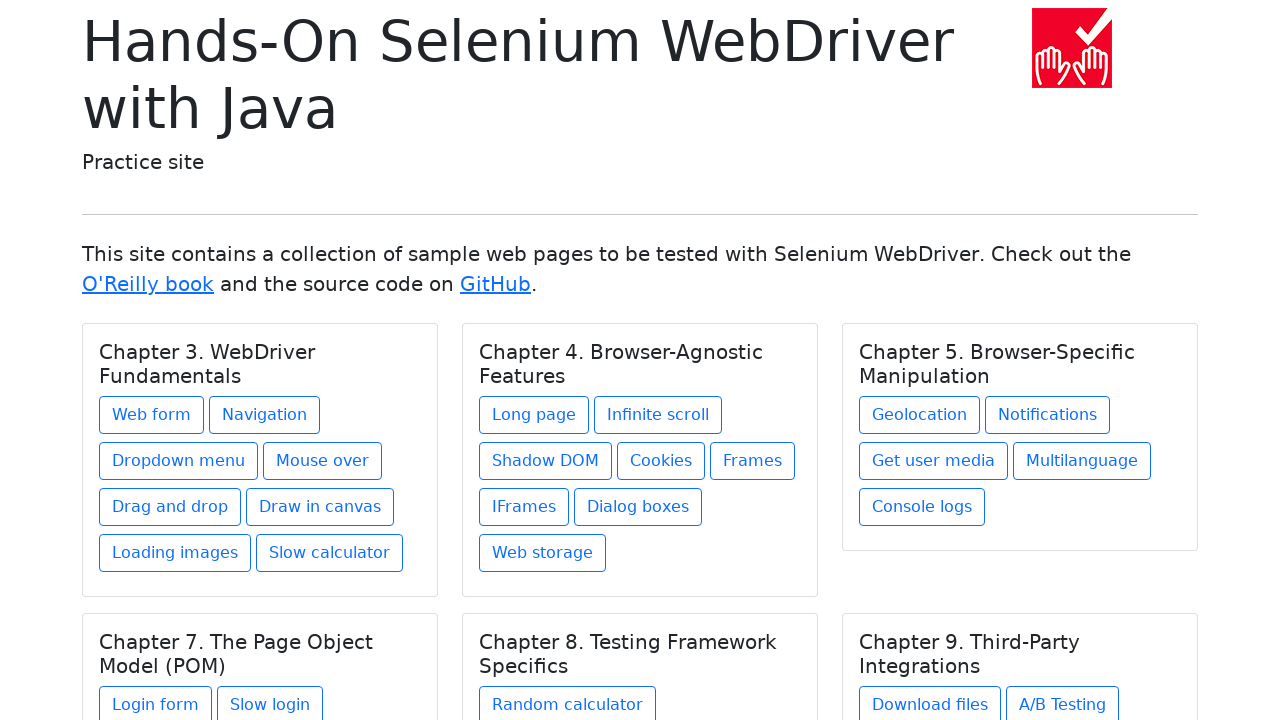

Clicked 'Dialog boxes' link to navigate to dialog boxes page at (638, 507) on a:has-text('Dialog boxes')
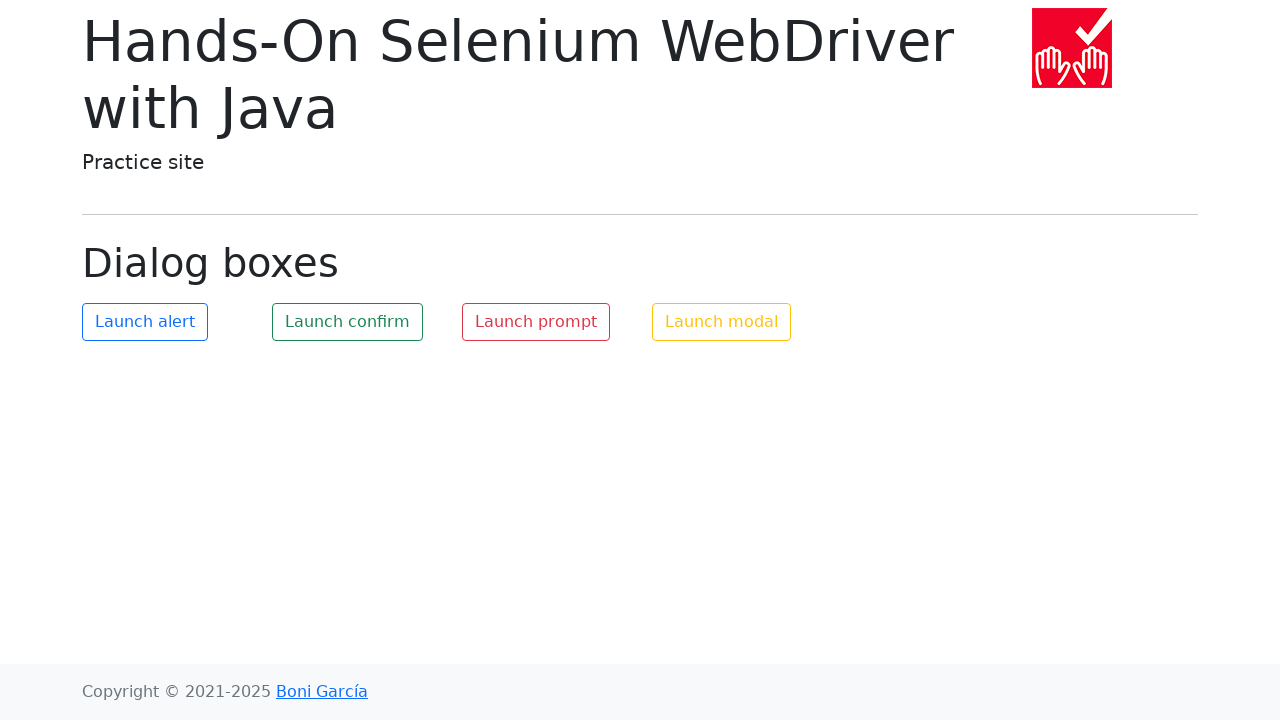

Waited for navigation to dialog boxes page URL
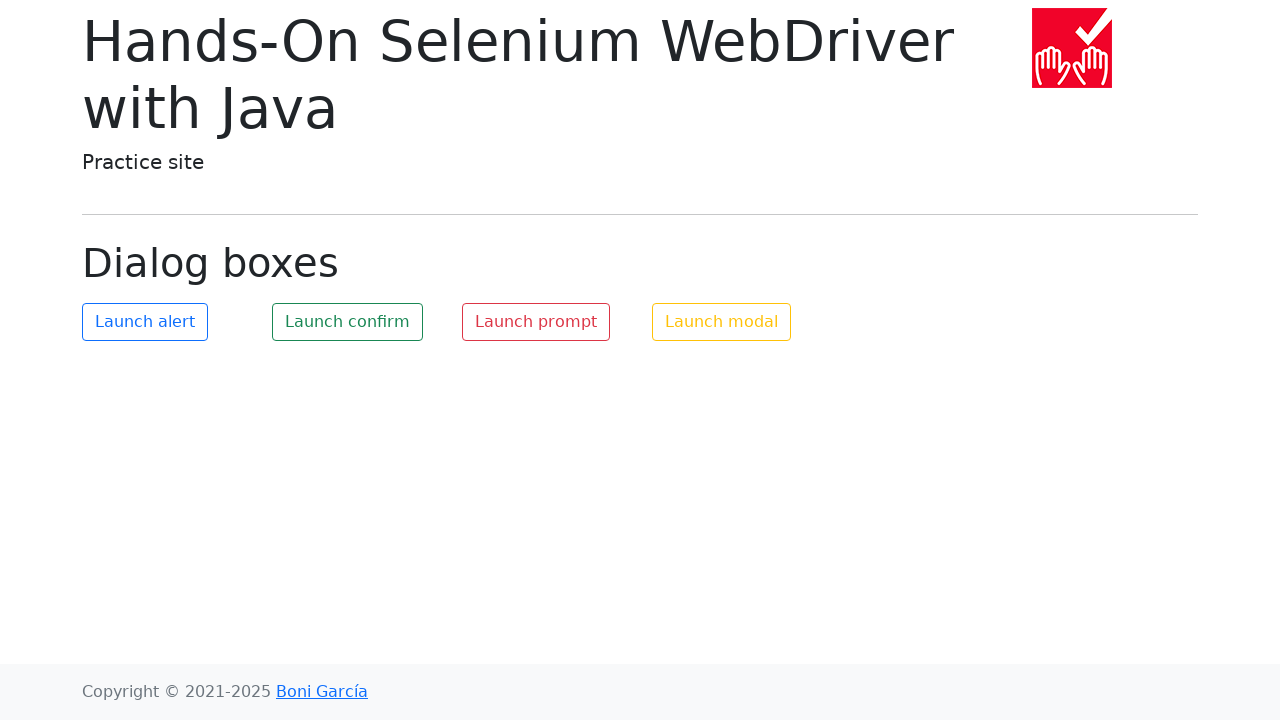

Registered dialog event handler to dismiss dialogs
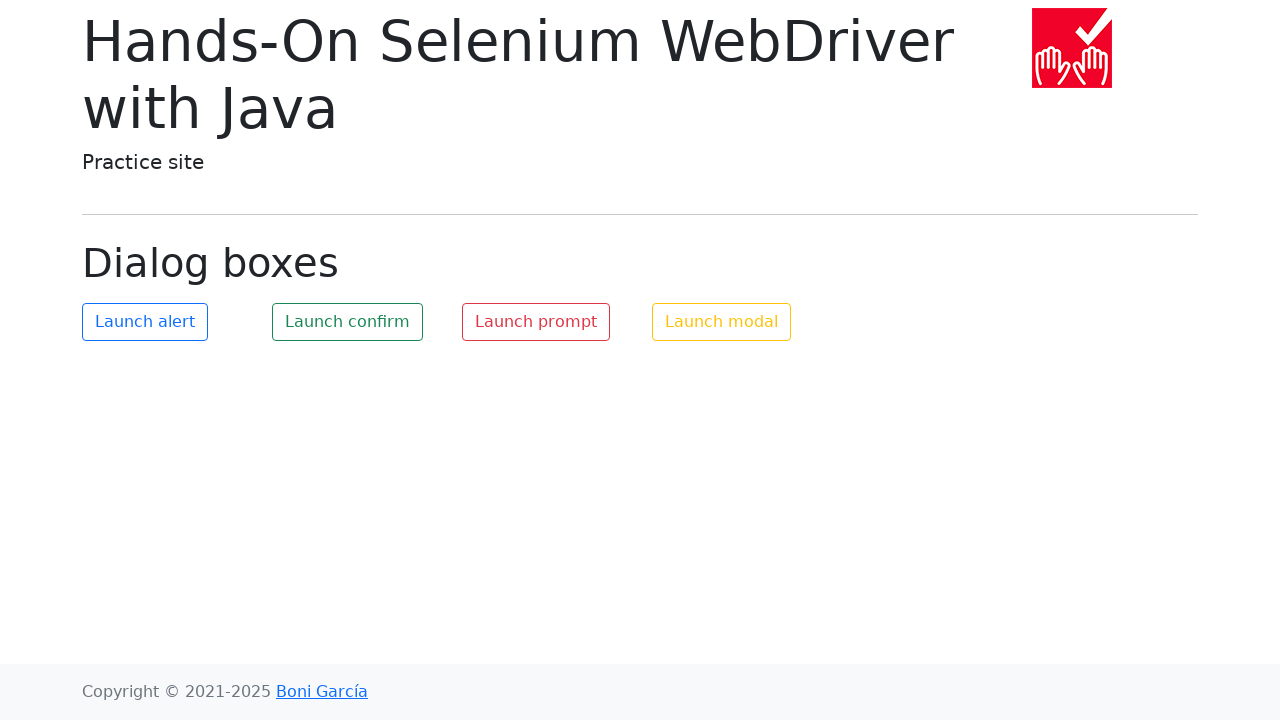

Clicked 'Launch confirm' button to open confirm dialog at (348, 322) on button:has-text('Launch confirm')
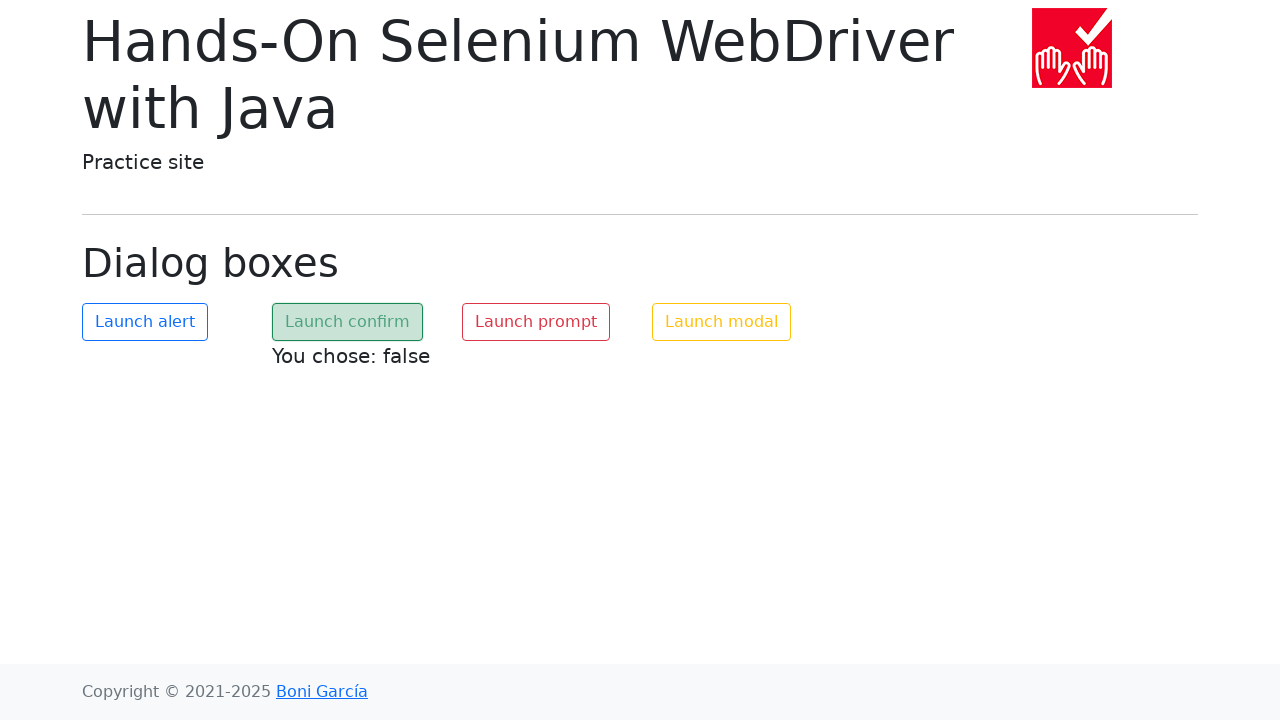

Confirmed dialog was dismissed - result message 'You chose: false' appeared
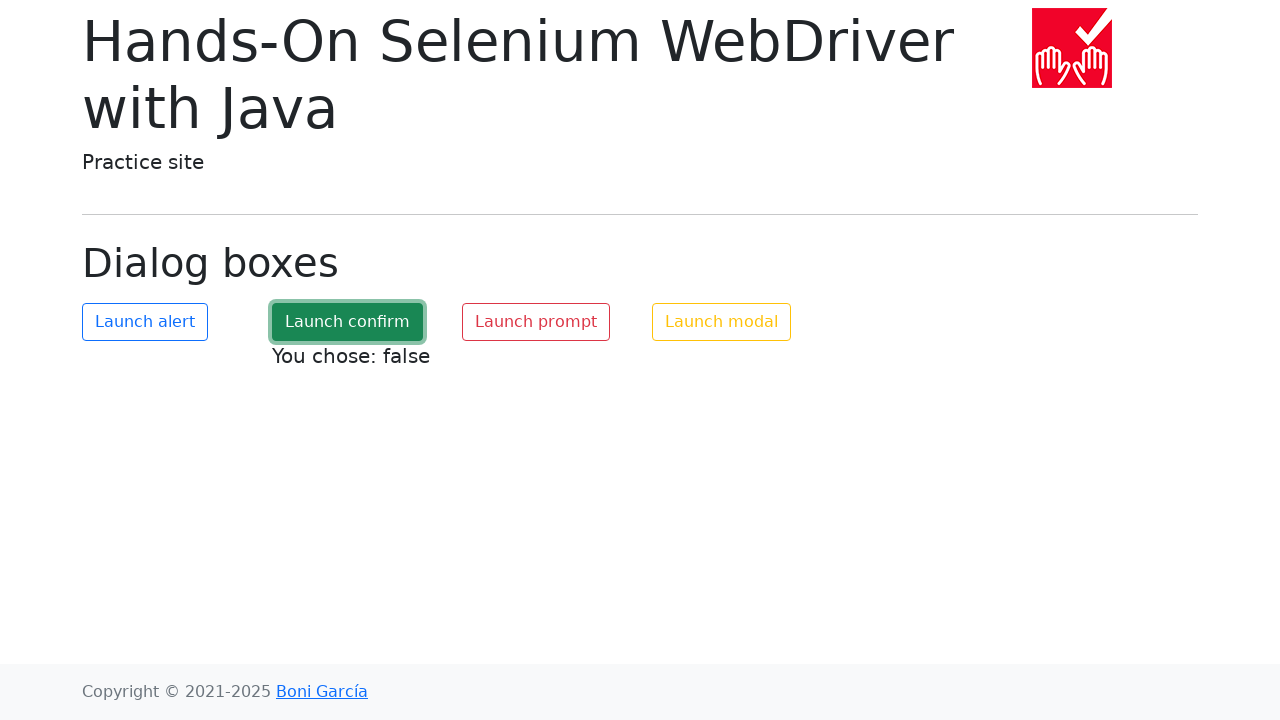

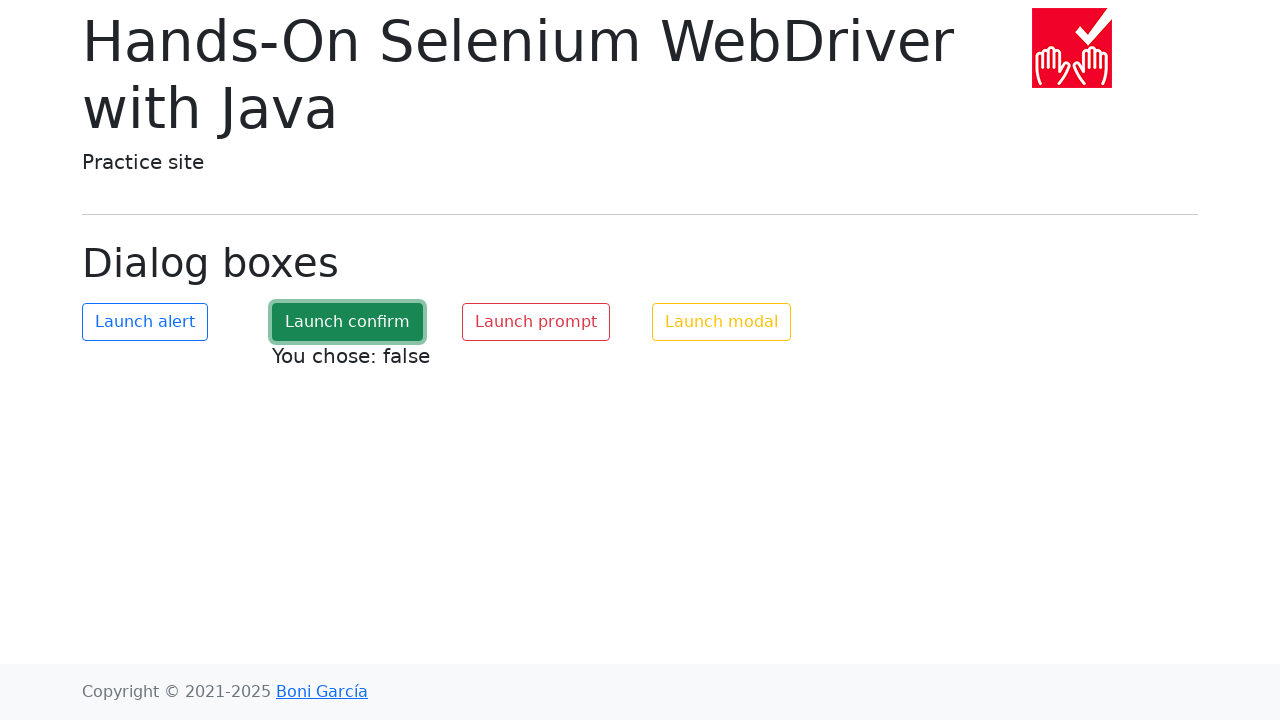